Tests nested iframe handling by switching between parent and child iframes and interacting with elements inside them

Starting URL: https://demo.automationtesting.in/Frames.html

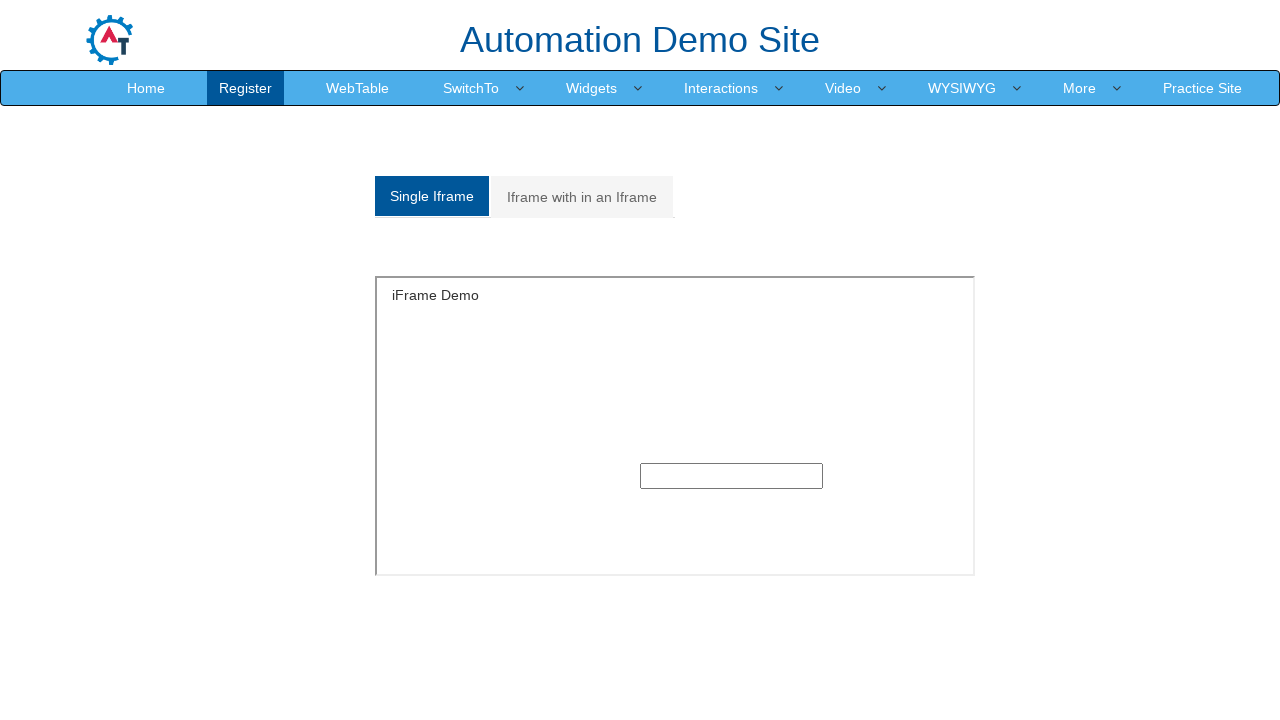

Clicked button to navigate to iframe section with nested frames at (582, 197) on xpath=/html/body/section/div[1]/div/div/div/div[1]/div/ul/li[2]/a
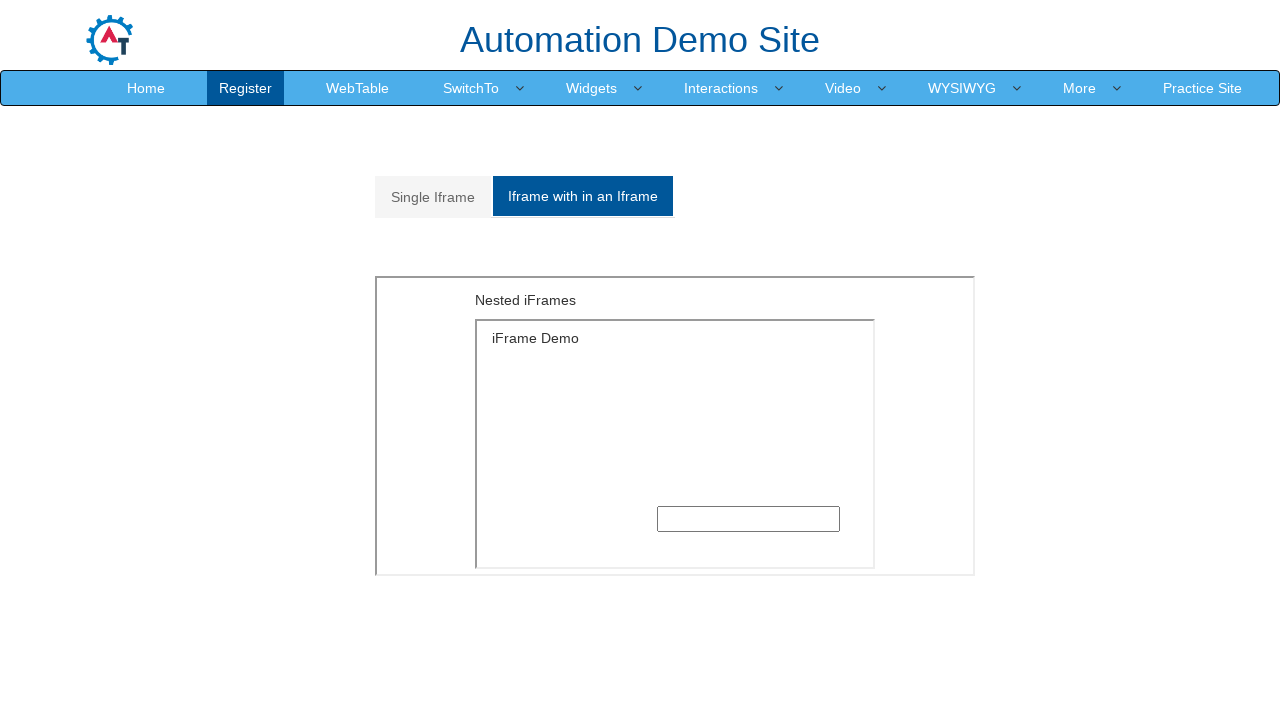

Waited for parent iframe with id 'Multiple' to load
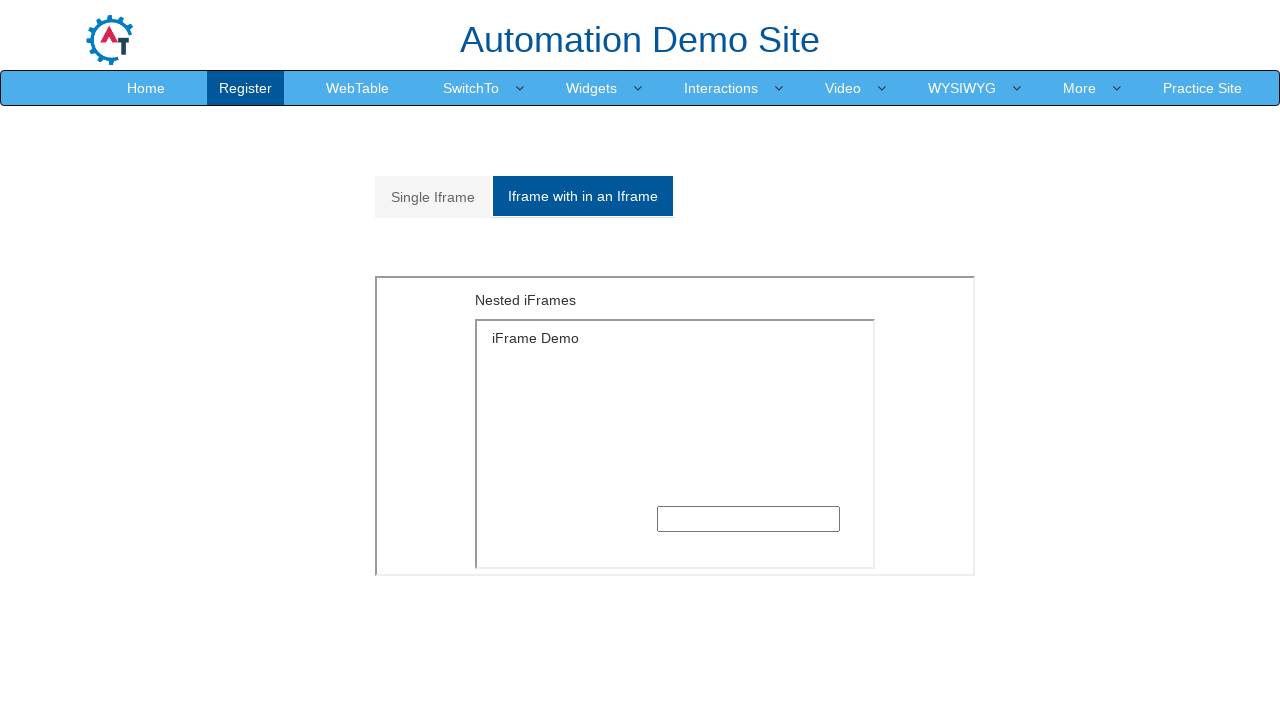

Located and switched to parent iframe
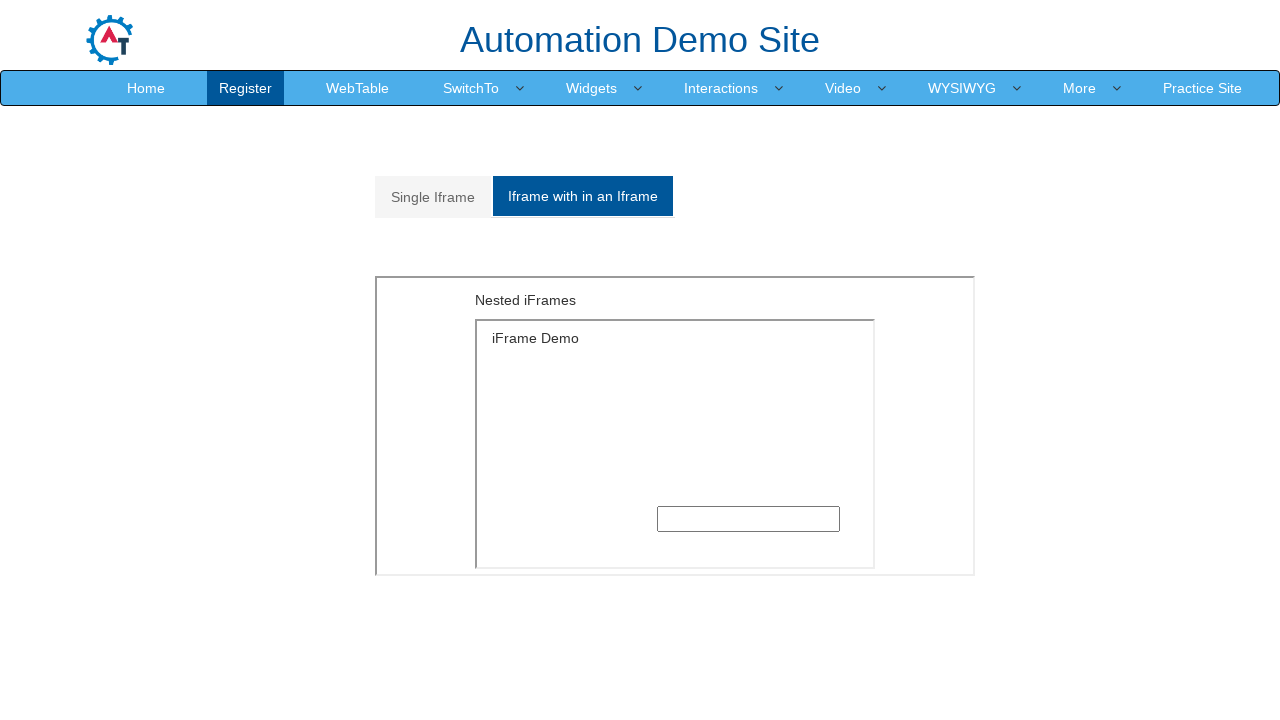

Retrieved text from parent iframe heading: 'Nested iFrames'
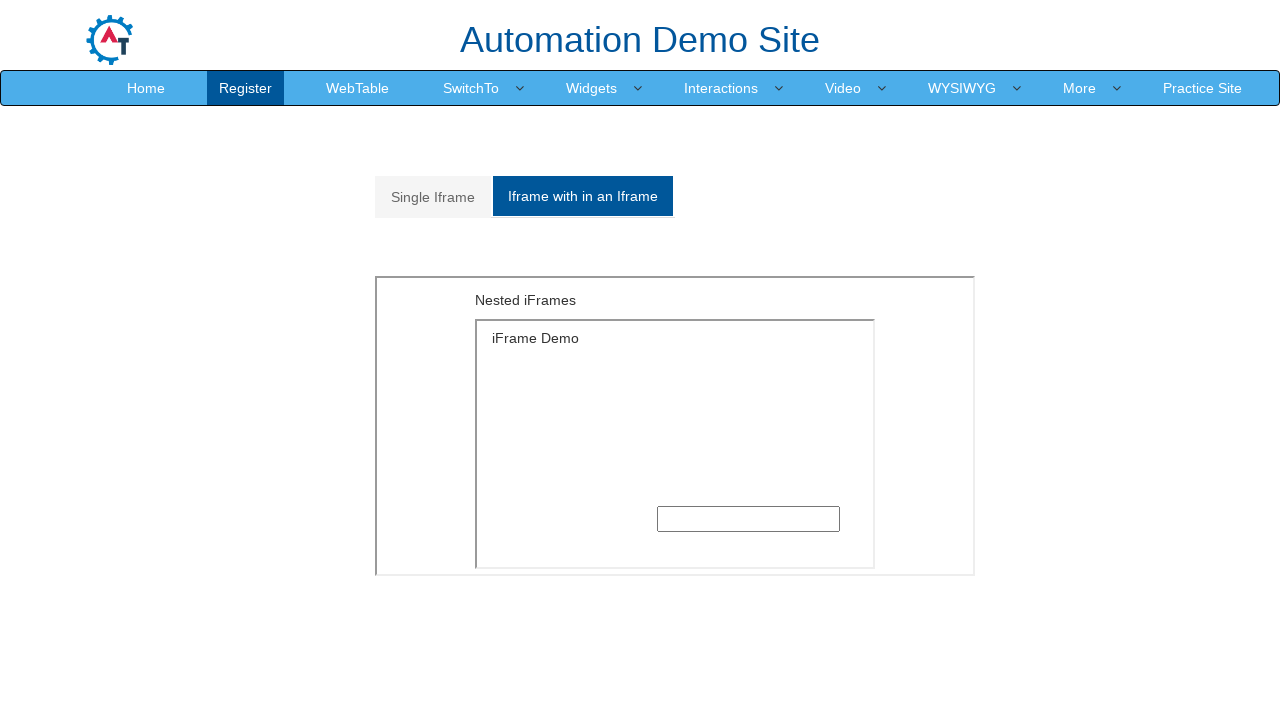

Located and switched to first nested child iframe inside parent iframe
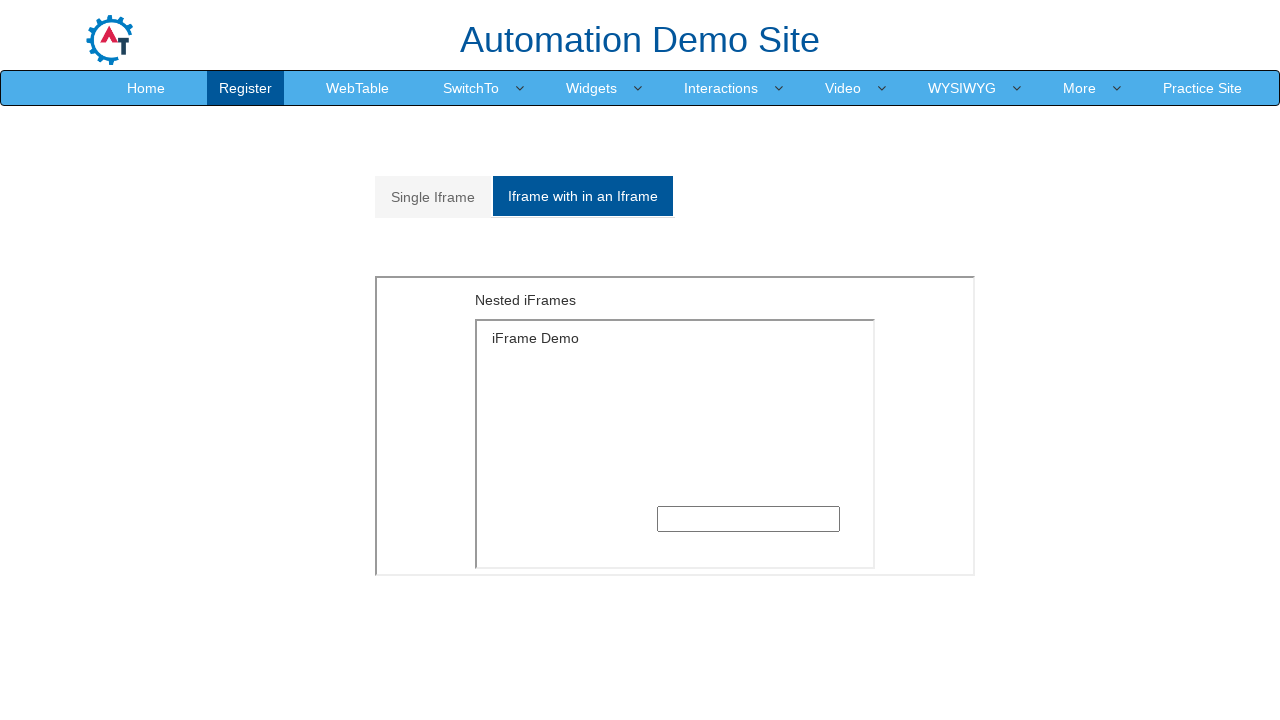

Filled input field in nested child iframe with 'Amares' on xpath=//*[@id="Multiple"]/iframe >> internal:control=enter-frame >> iframe >> nt
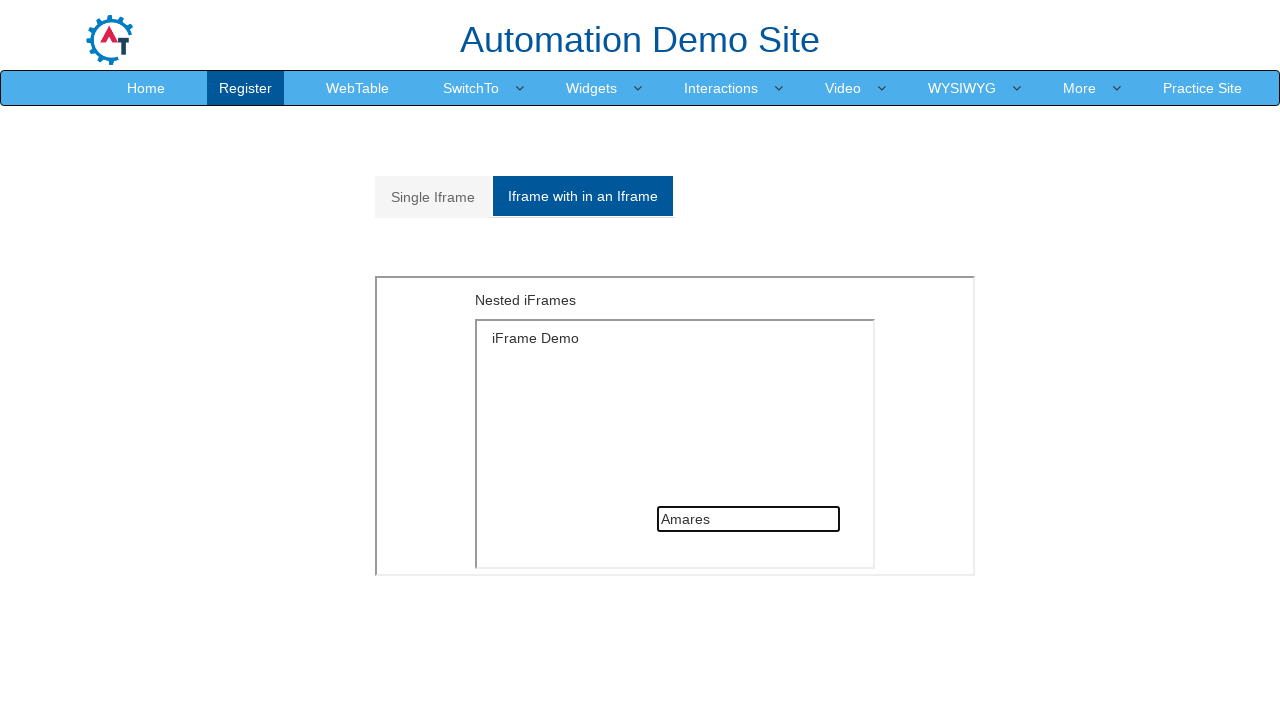

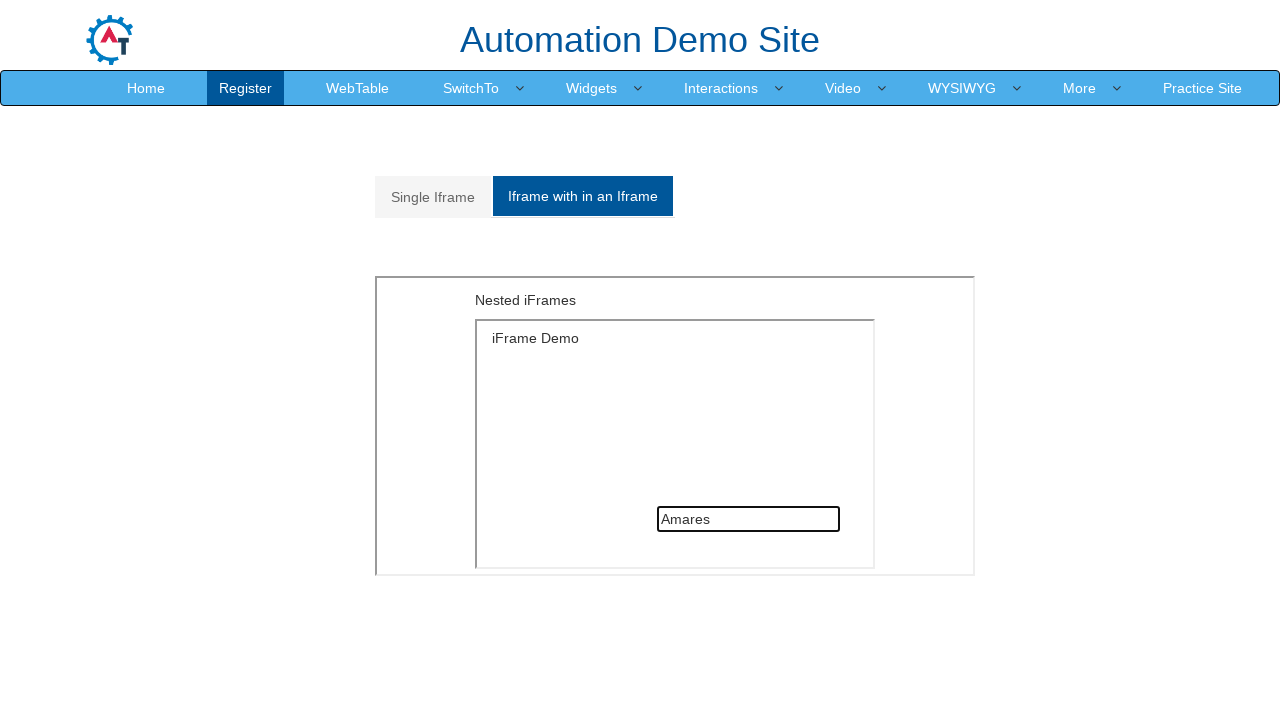